Opens the banzae.dev website homepage

Starting URL: https://banzae.dev/

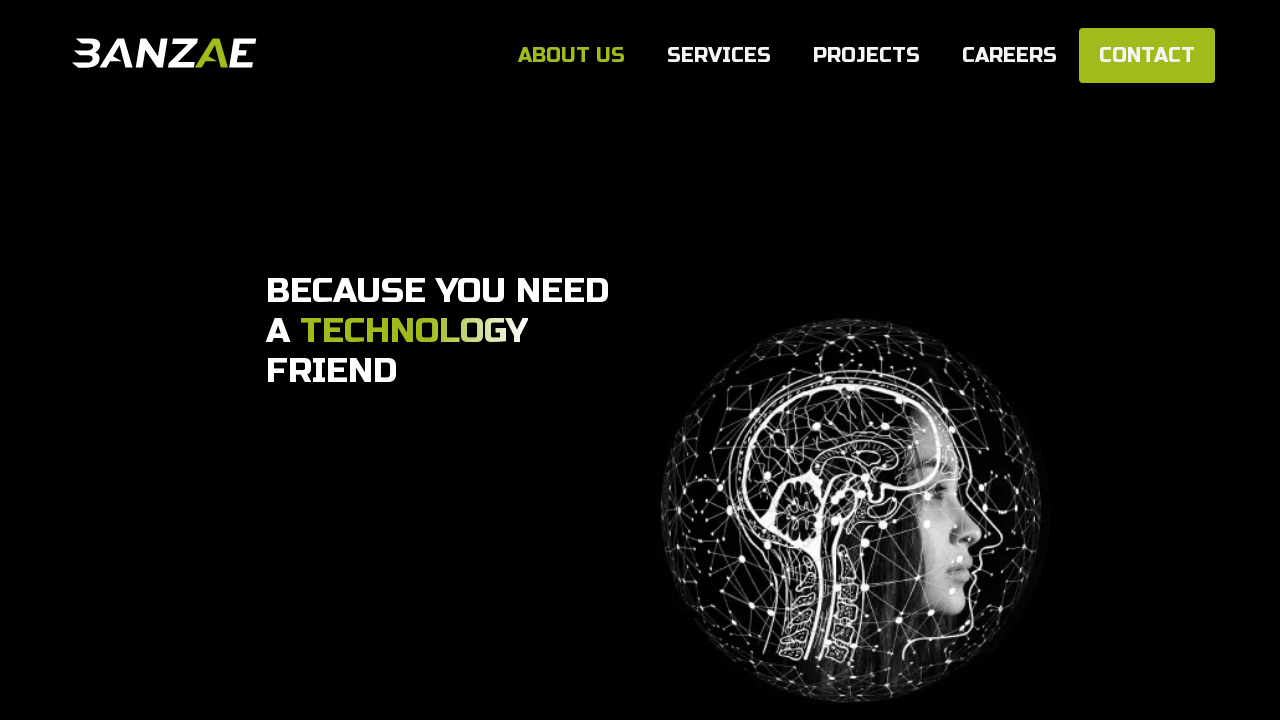

Navigated to banzae.dev homepage
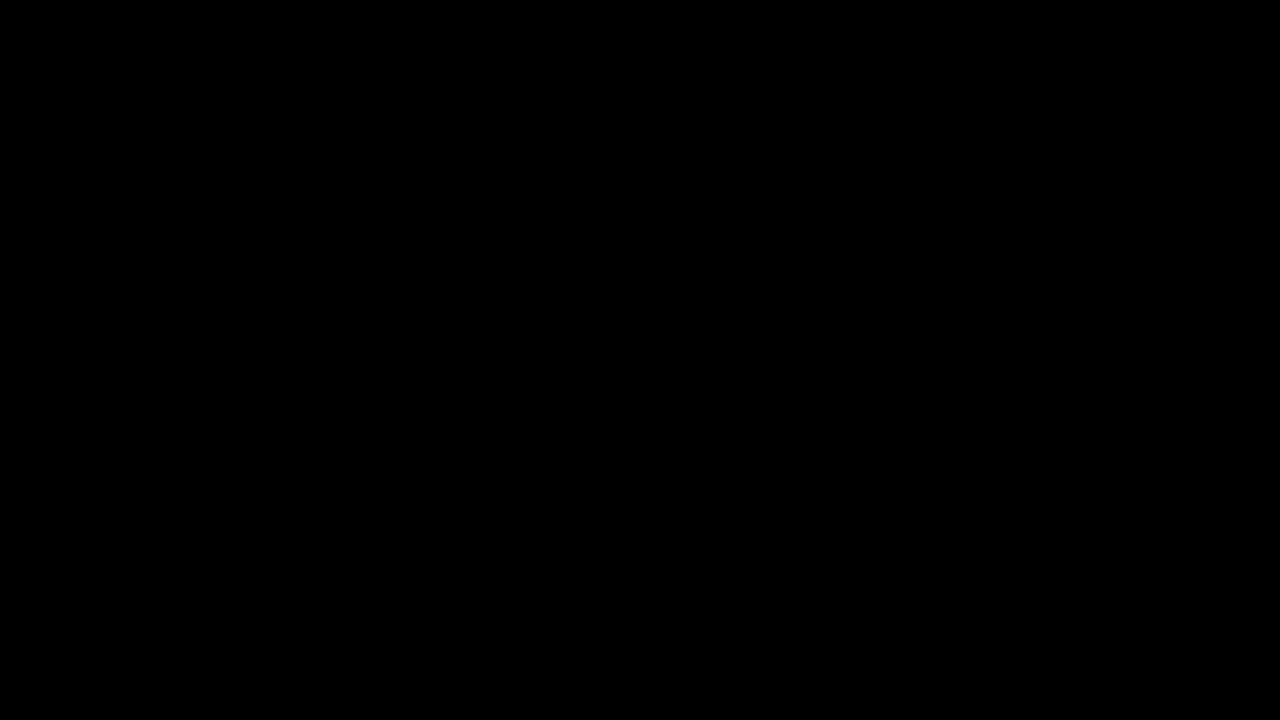

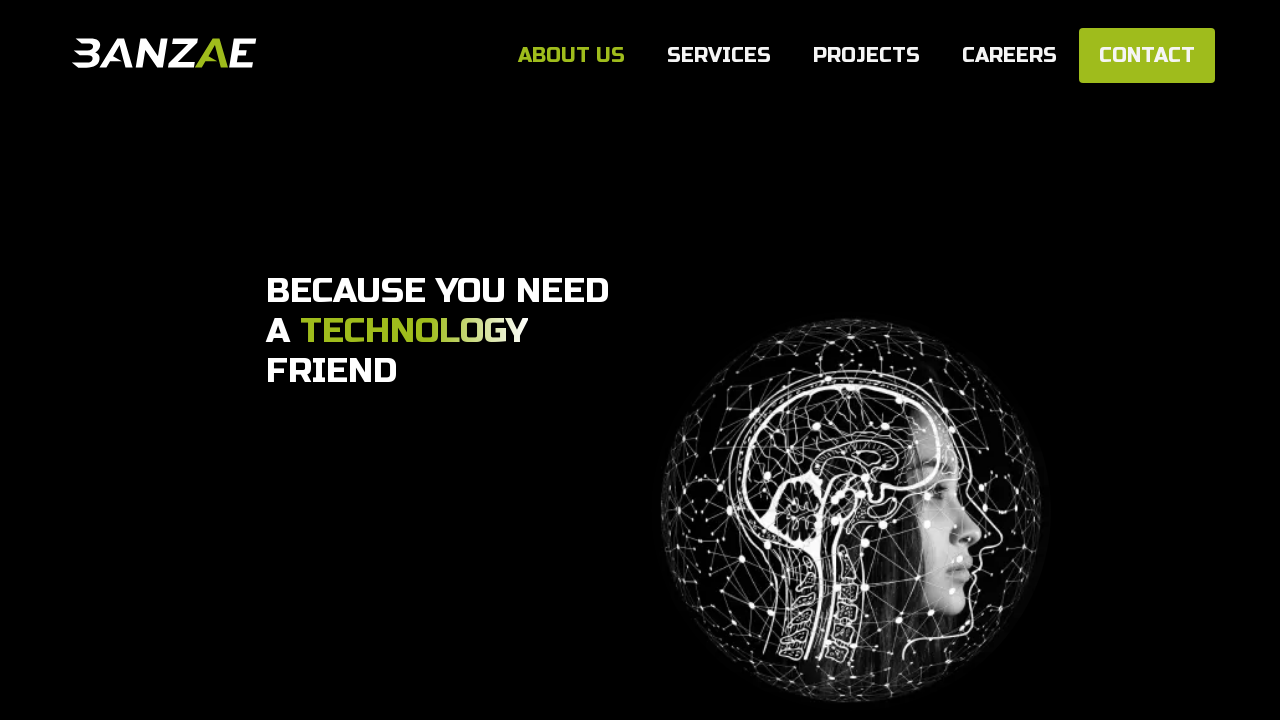